Tests scrolling functionality on a webpage by scrolling down, up, and then scrolling to a specific element before clicking it

Starting URL: http://the-internet.herokuapp.com/

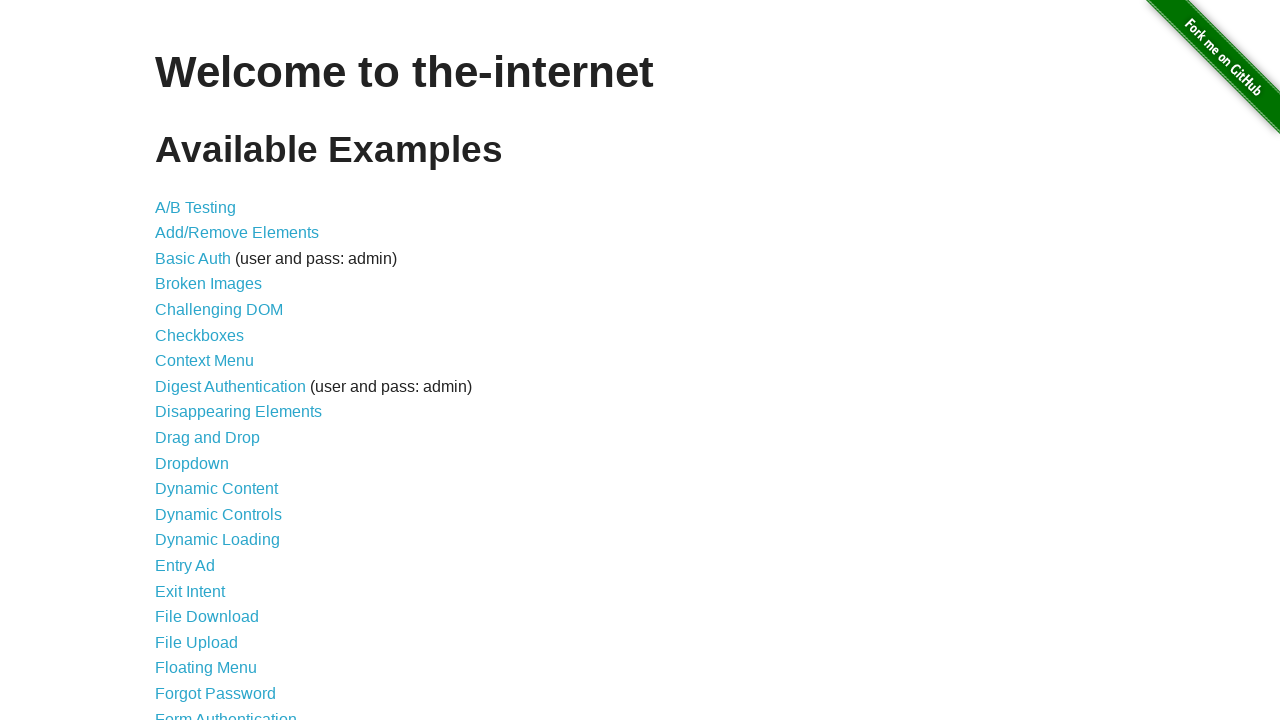

Scrolled down by 1000 pixels
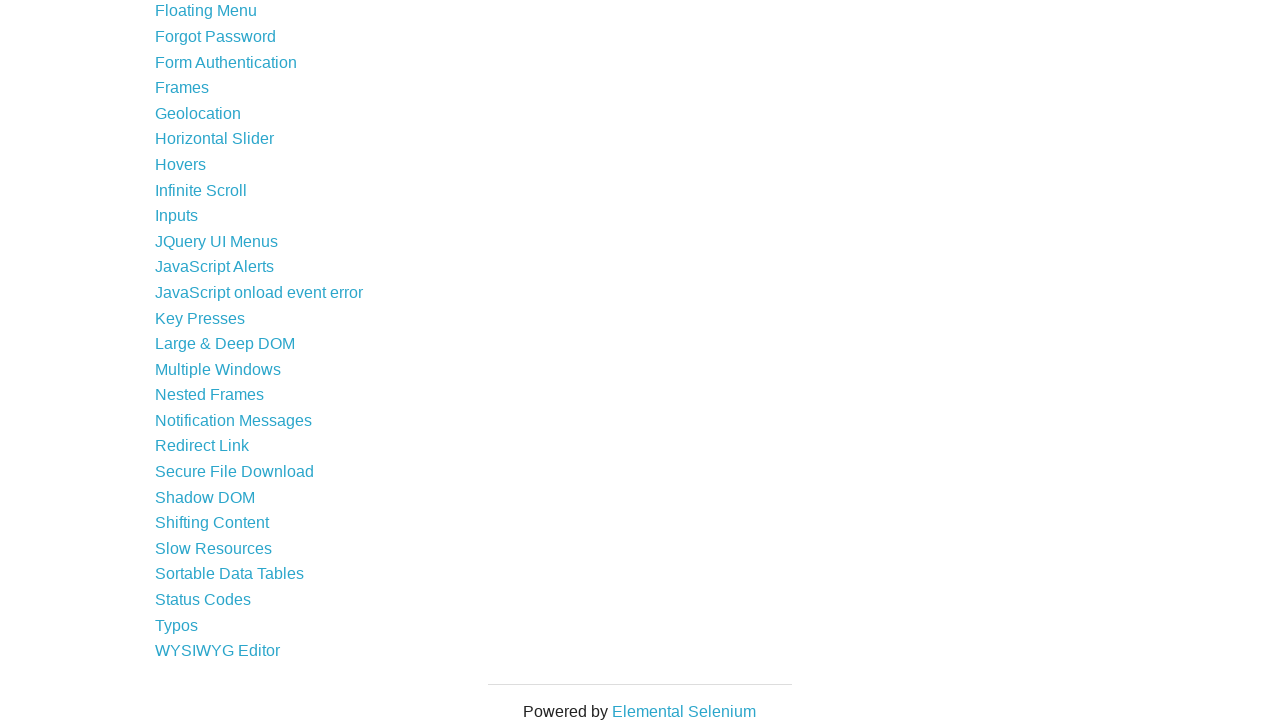

Waited 1000ms after scrolling down
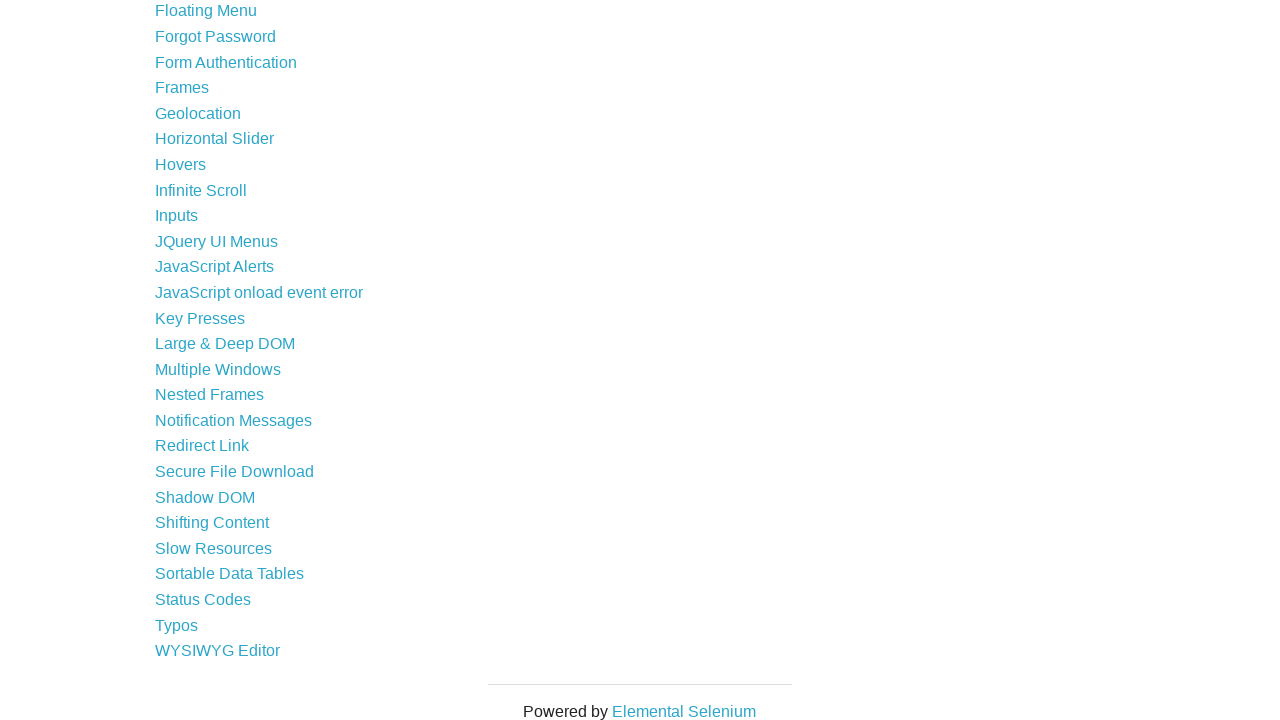

Scrolled back up by 1000 pixels
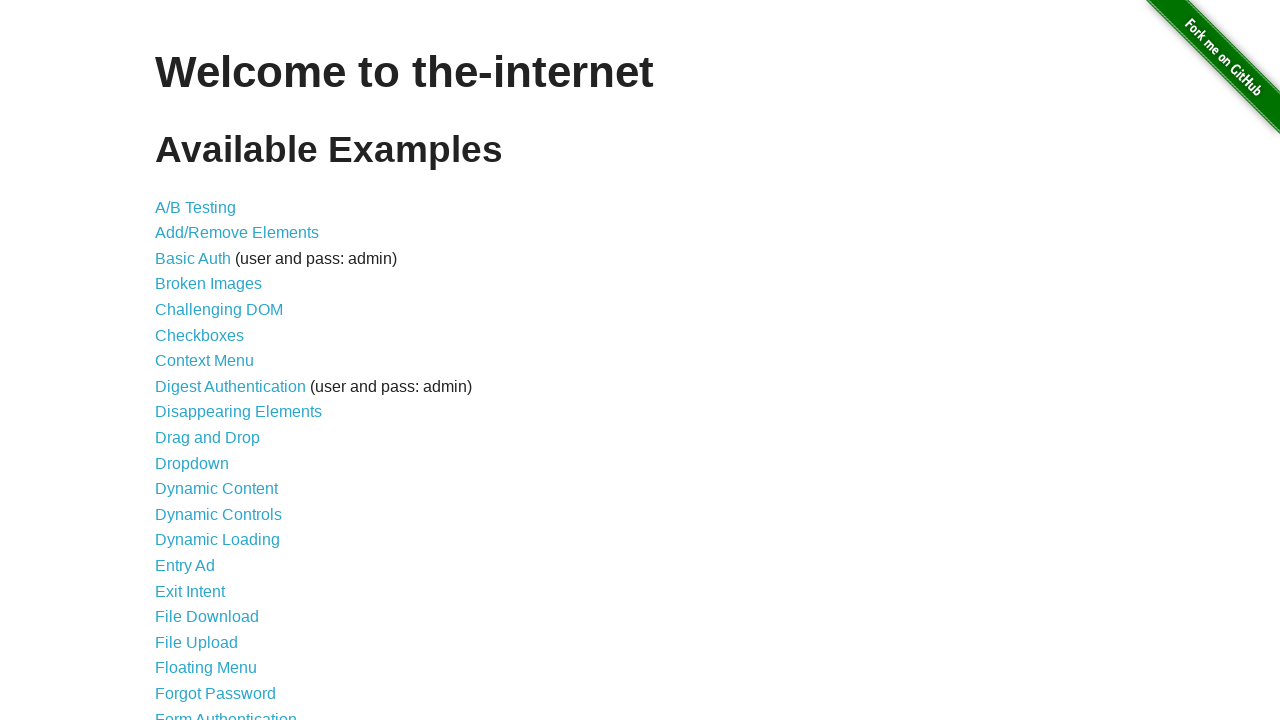

Waited 3000ms after scrolling up
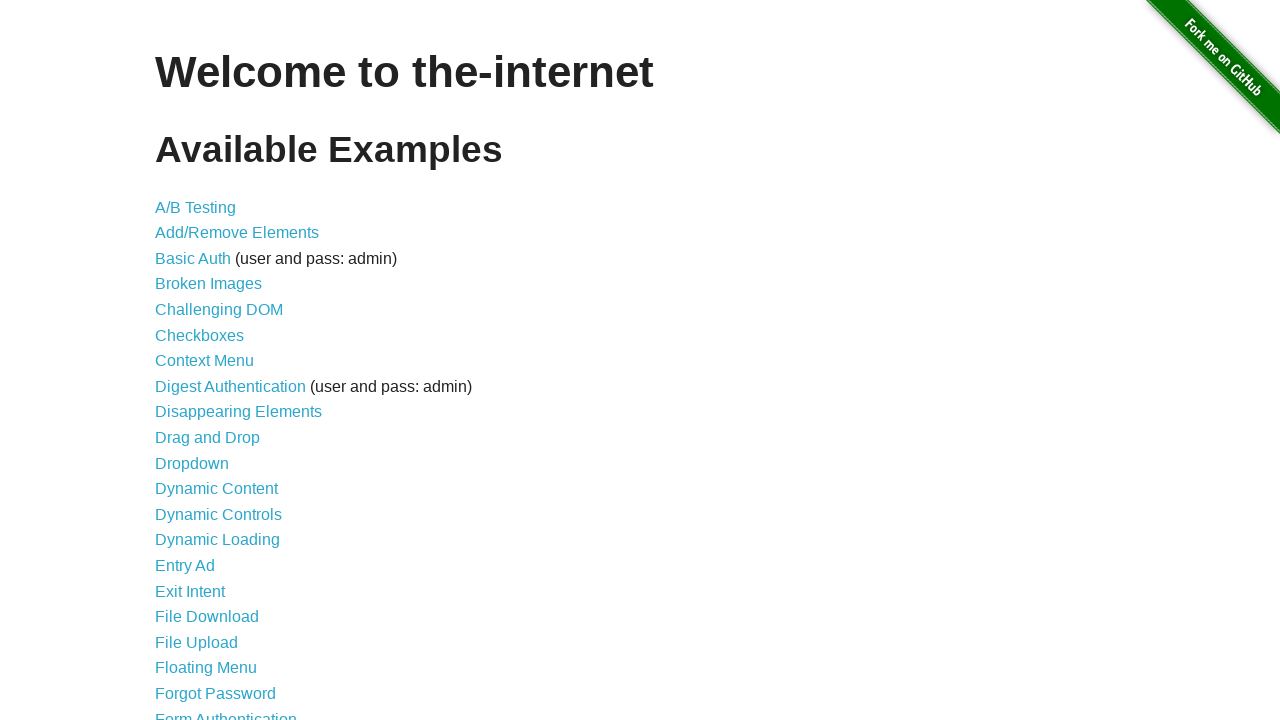

Located the Typos link element
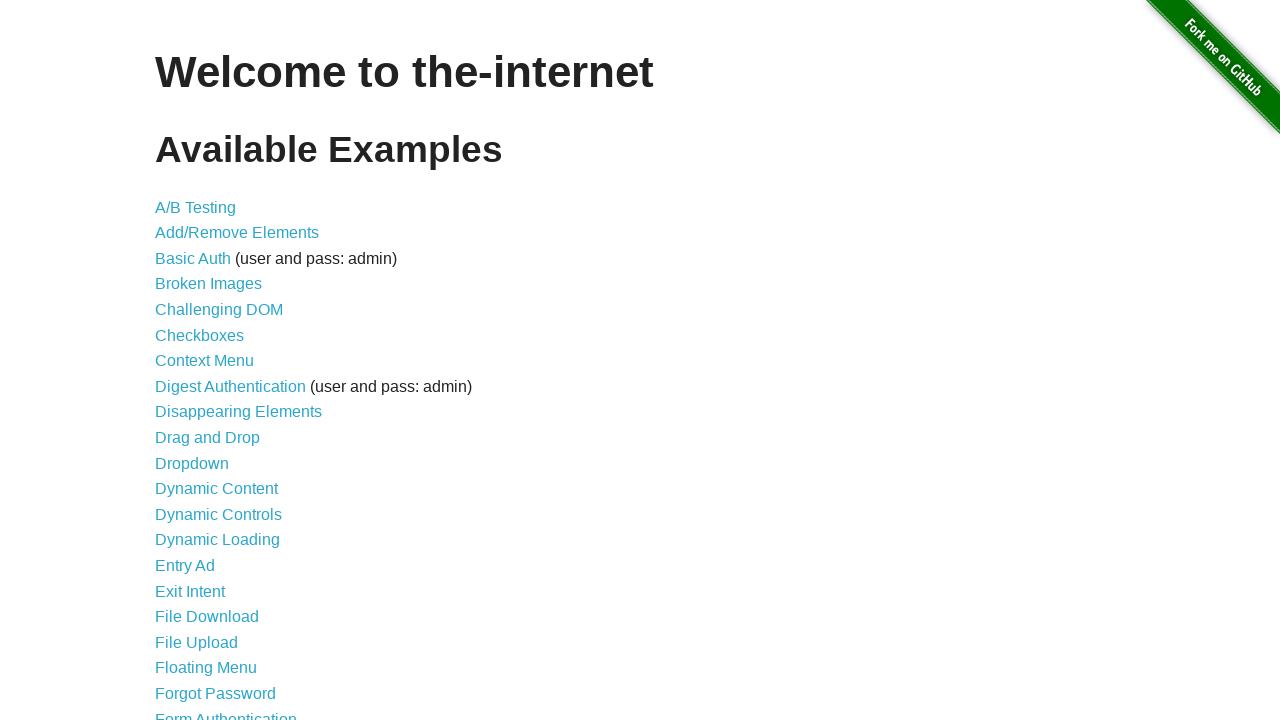

Scrolled Typos link into view
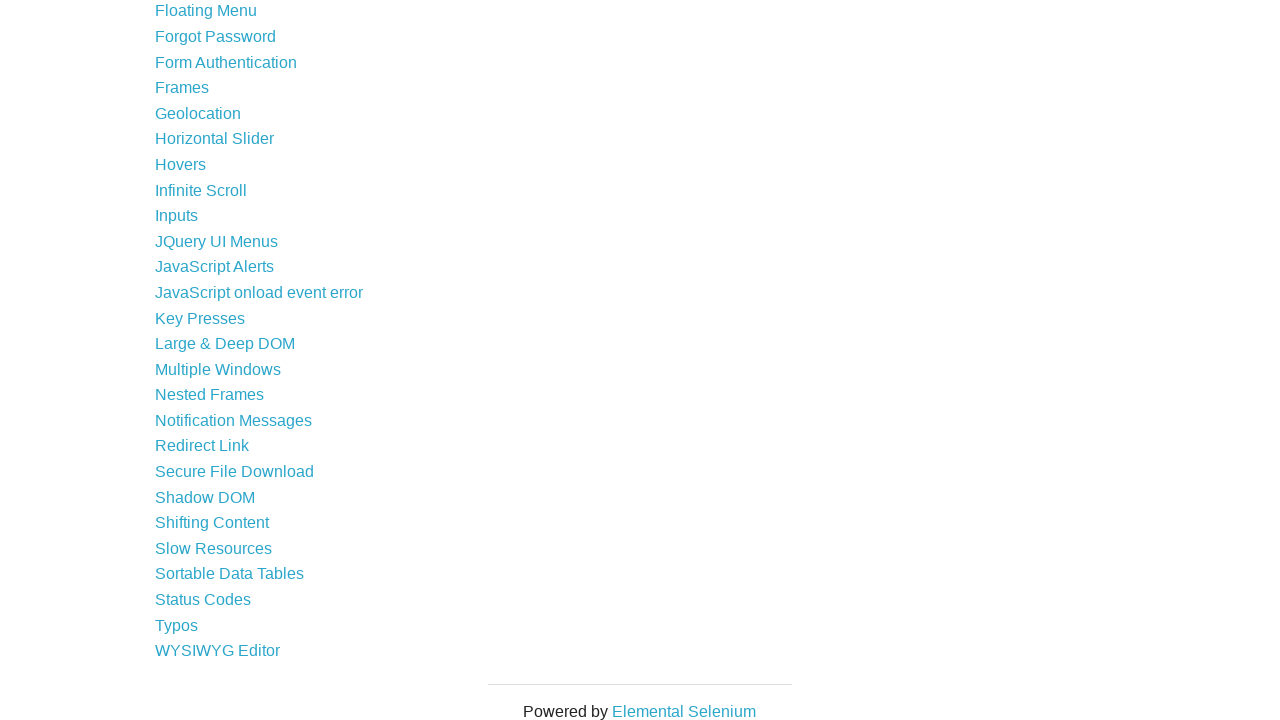

Waited 3000ms before clicking Typos link
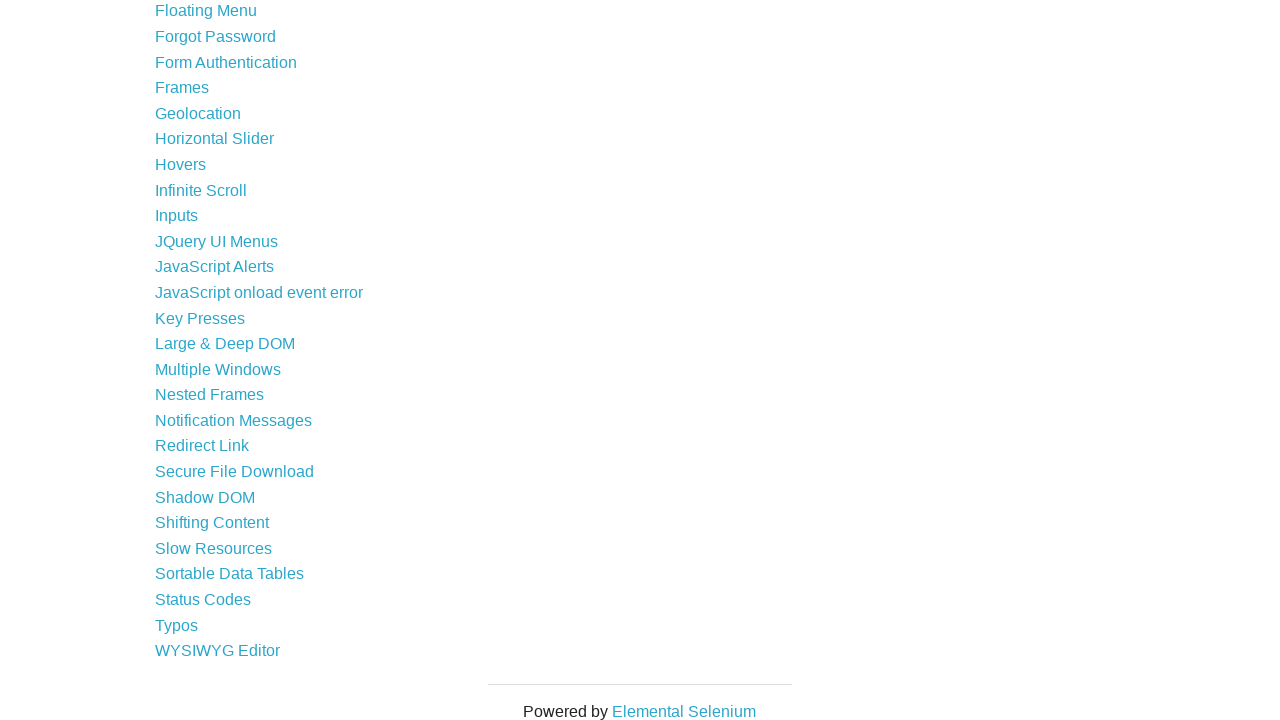

Clicked the Typos link at (176, 625) on a:text('Typos')
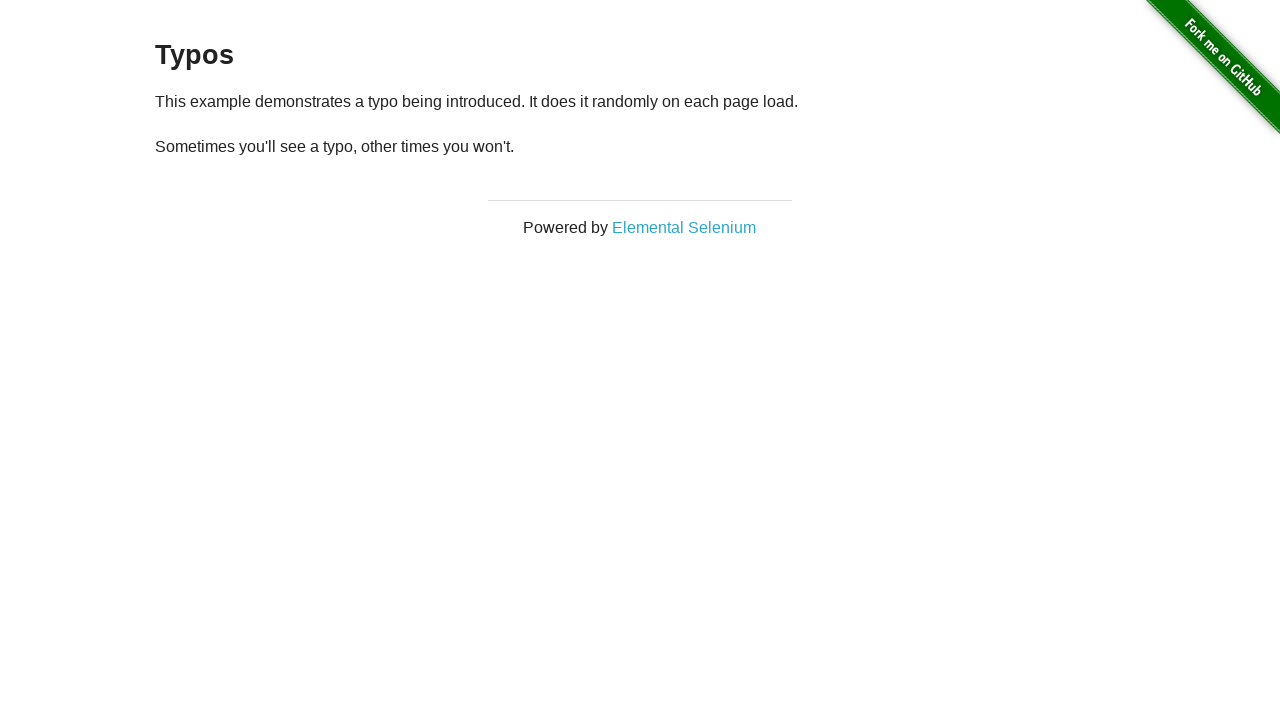

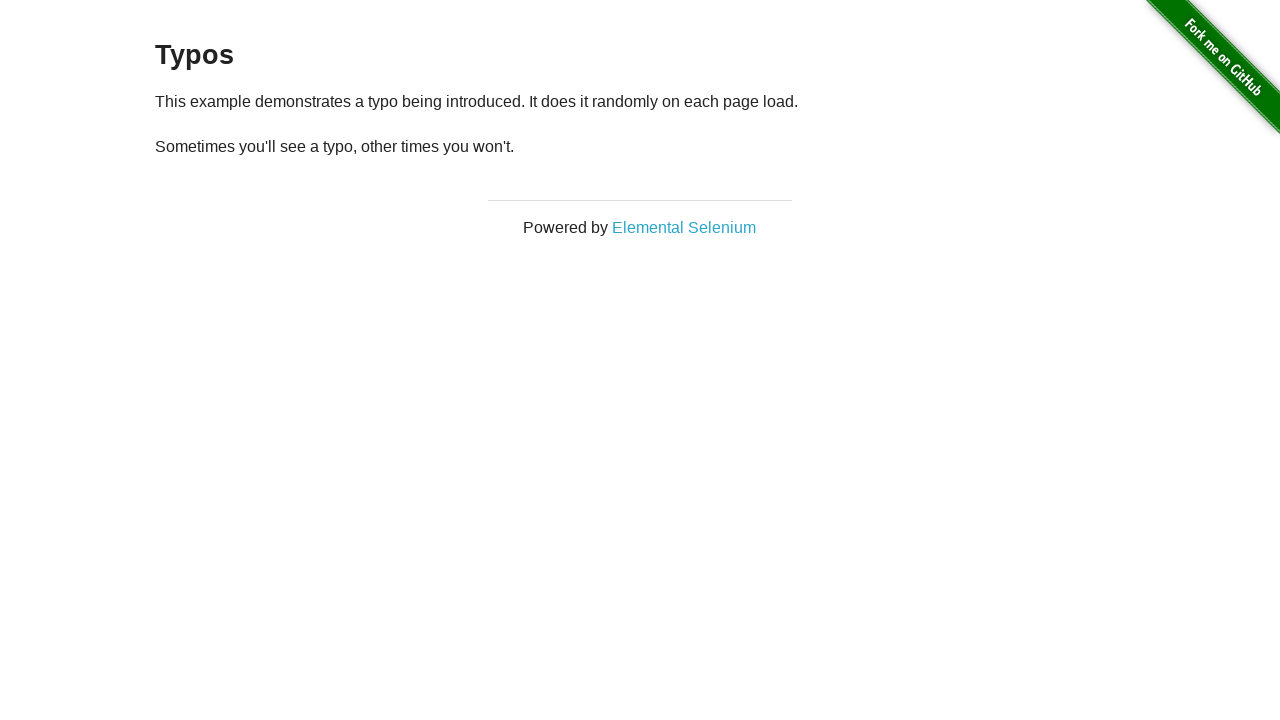